Tests the derivative calculator by entering a mathematical expression (ln(x/2)) and waiting for the "Show Steps" button to become clickable

Starting URL: https://www.derivative-calculator.net/

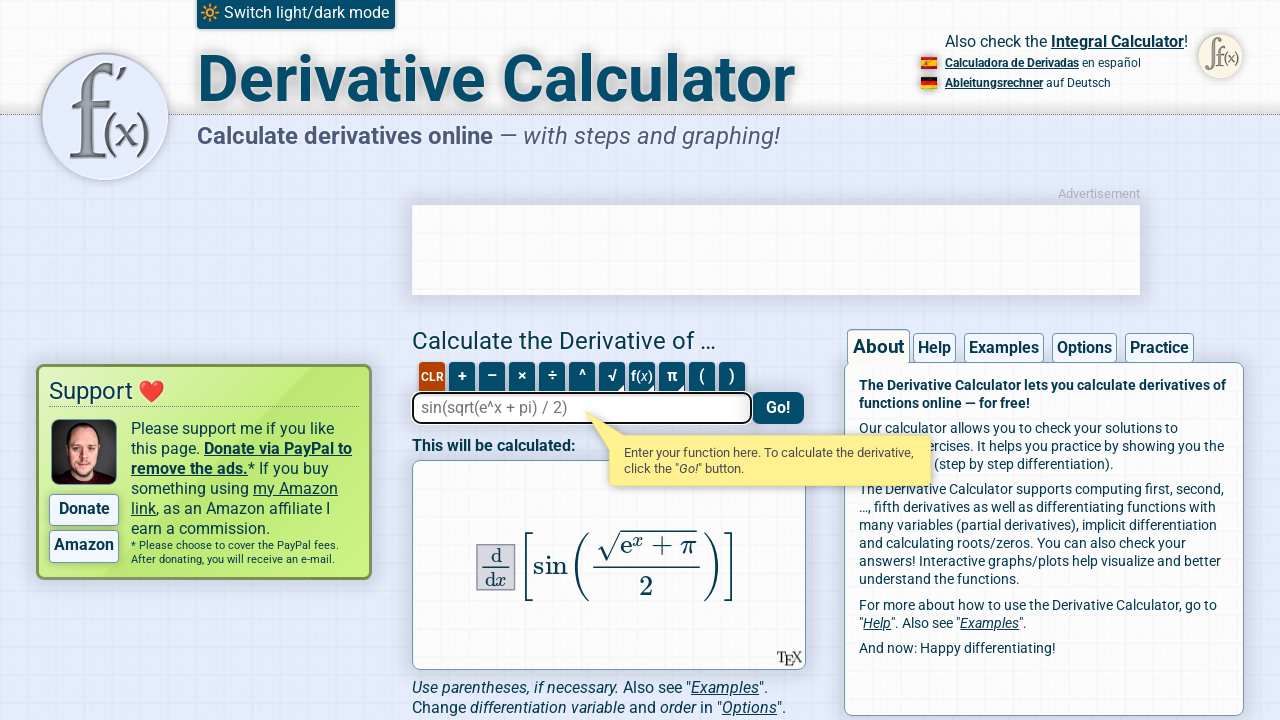

Filled expression field with 'ln(x/2)' on #expression
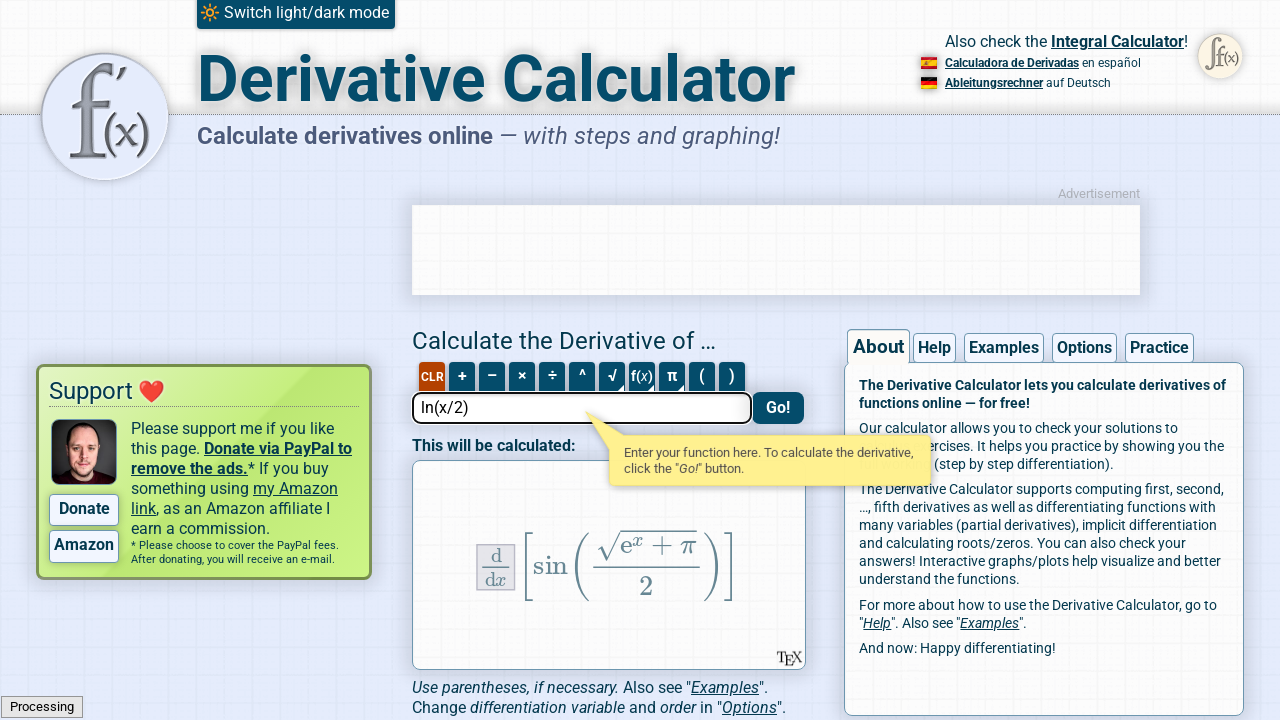

Pressed Enter to submit the mathematical expression on #expression
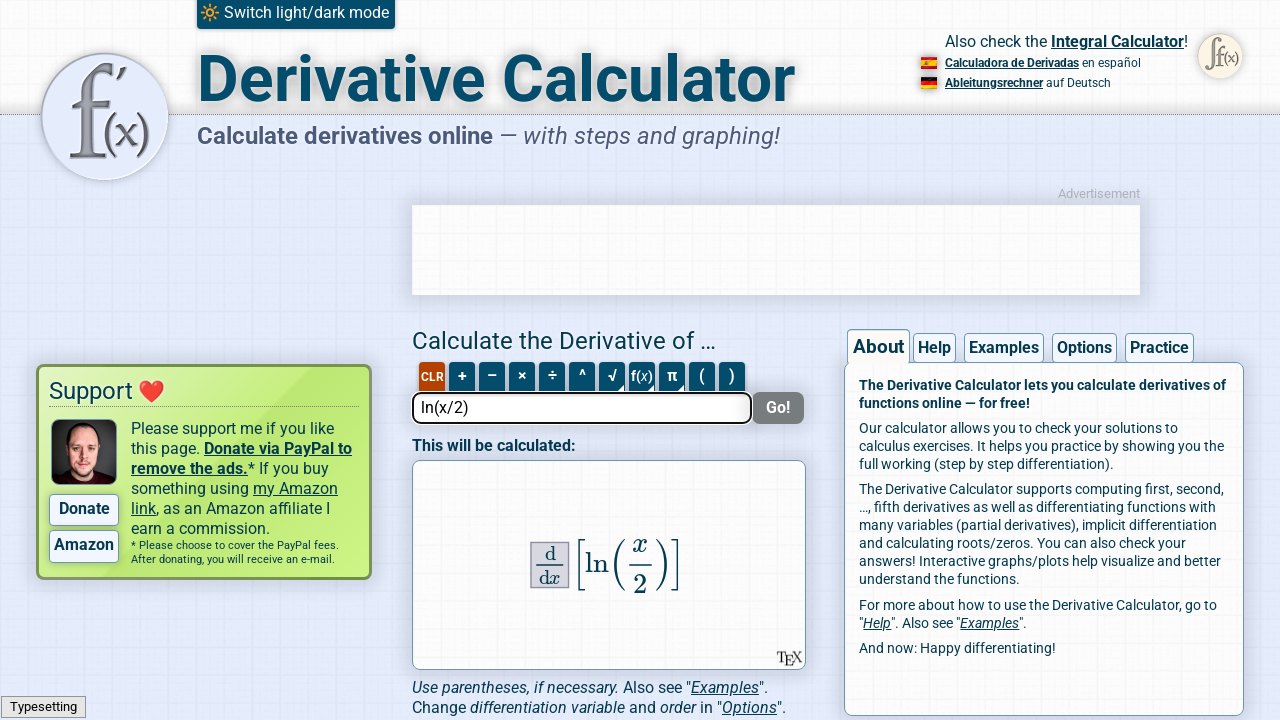

Show Steps button became visible and clickable
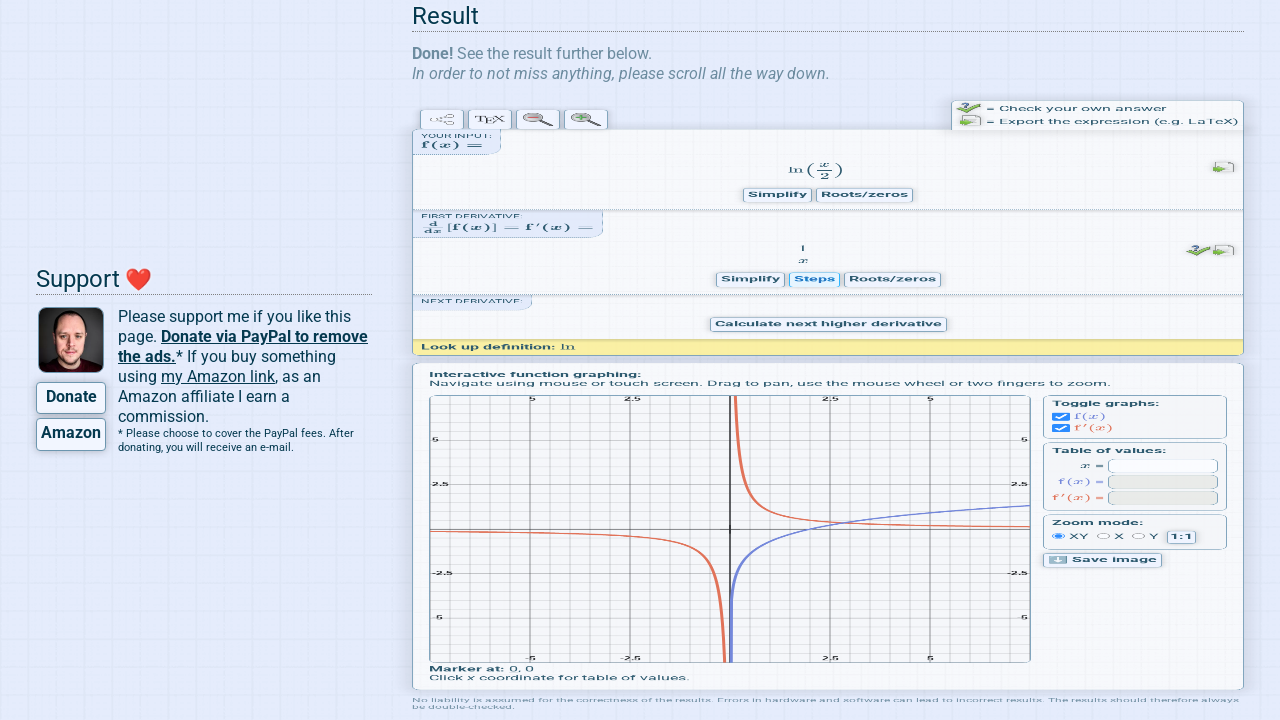

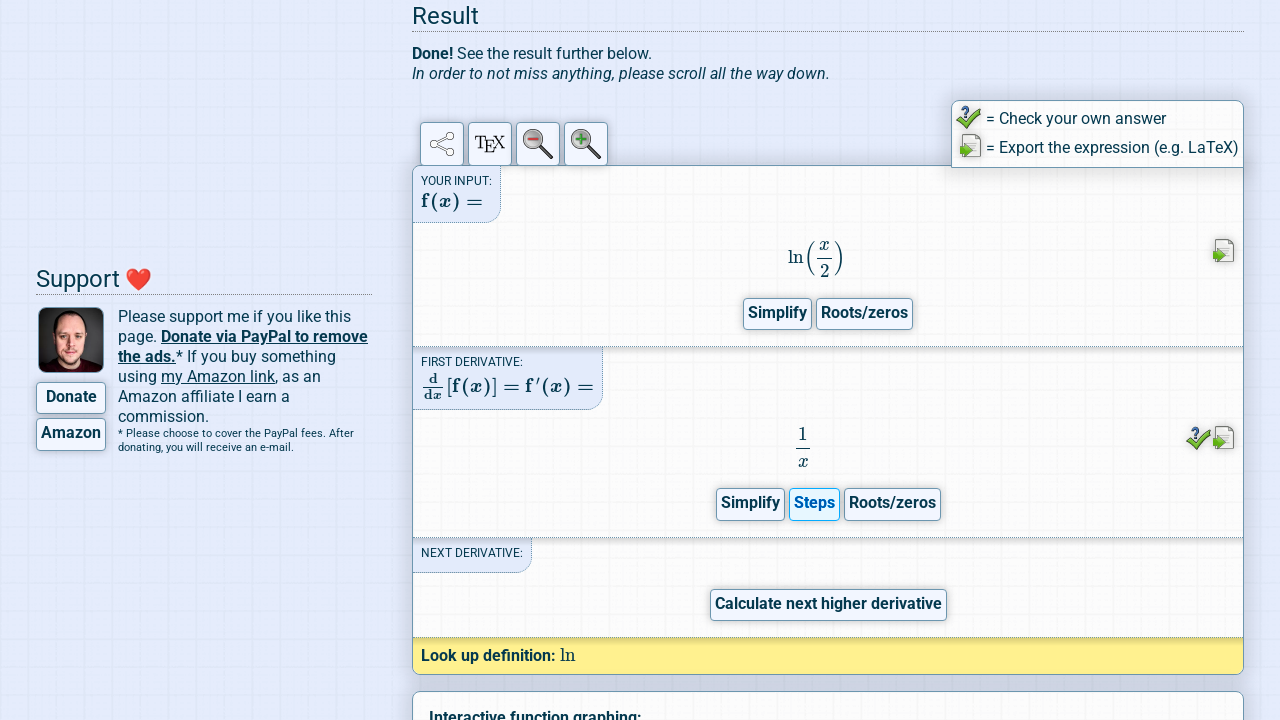